Navigates to the FTSE 100 stock market summary page and clicks on the top fallers section to view stocks with the biggest price drops

Starting URL: https://www.hl.co.uk/shares/stock-market-summary/ftse-100

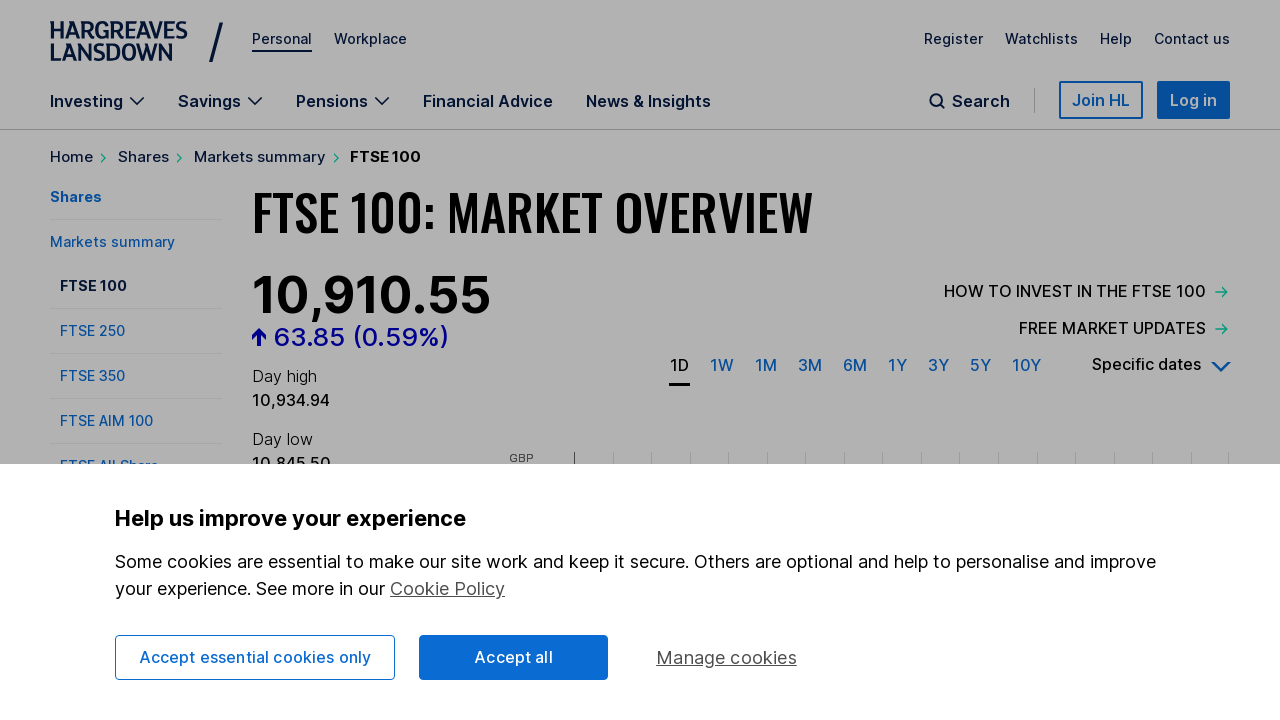

Navigated to FTSE 100 stock market summary page
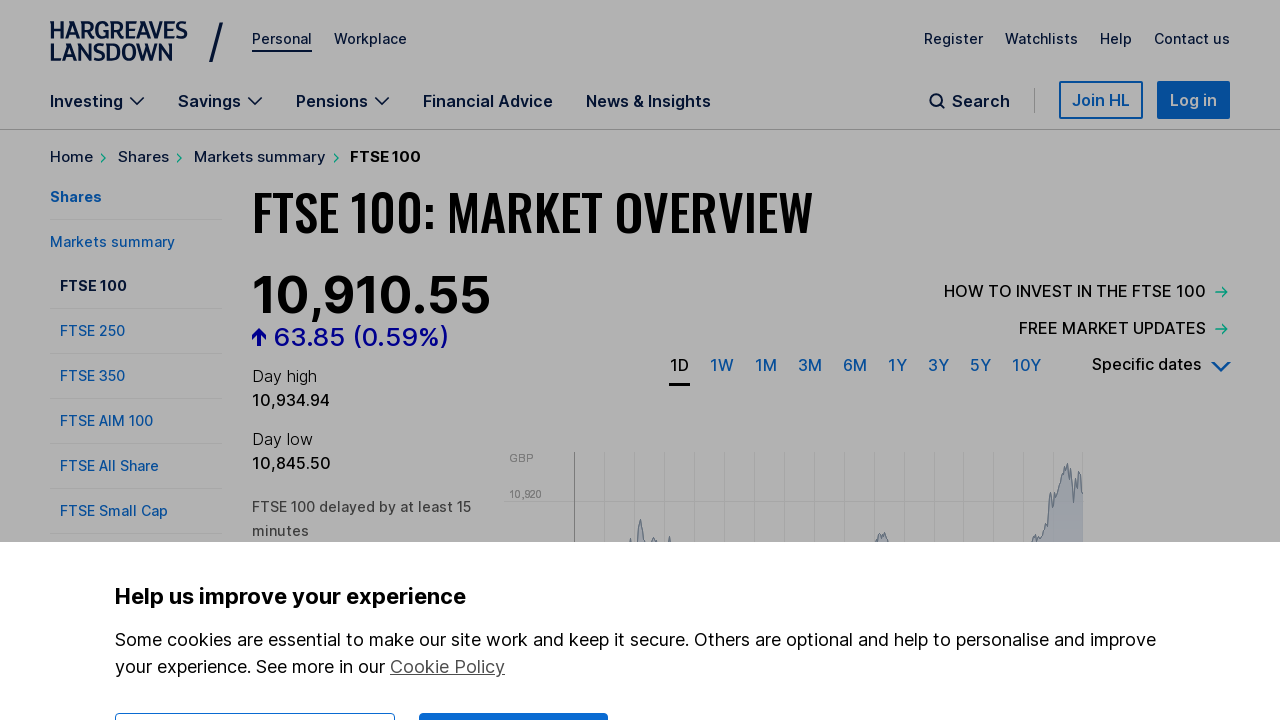

Clicked on the top fallers section to view stocks with biggest price drops at (525, 361) on .one-line:nth-child(3) strong
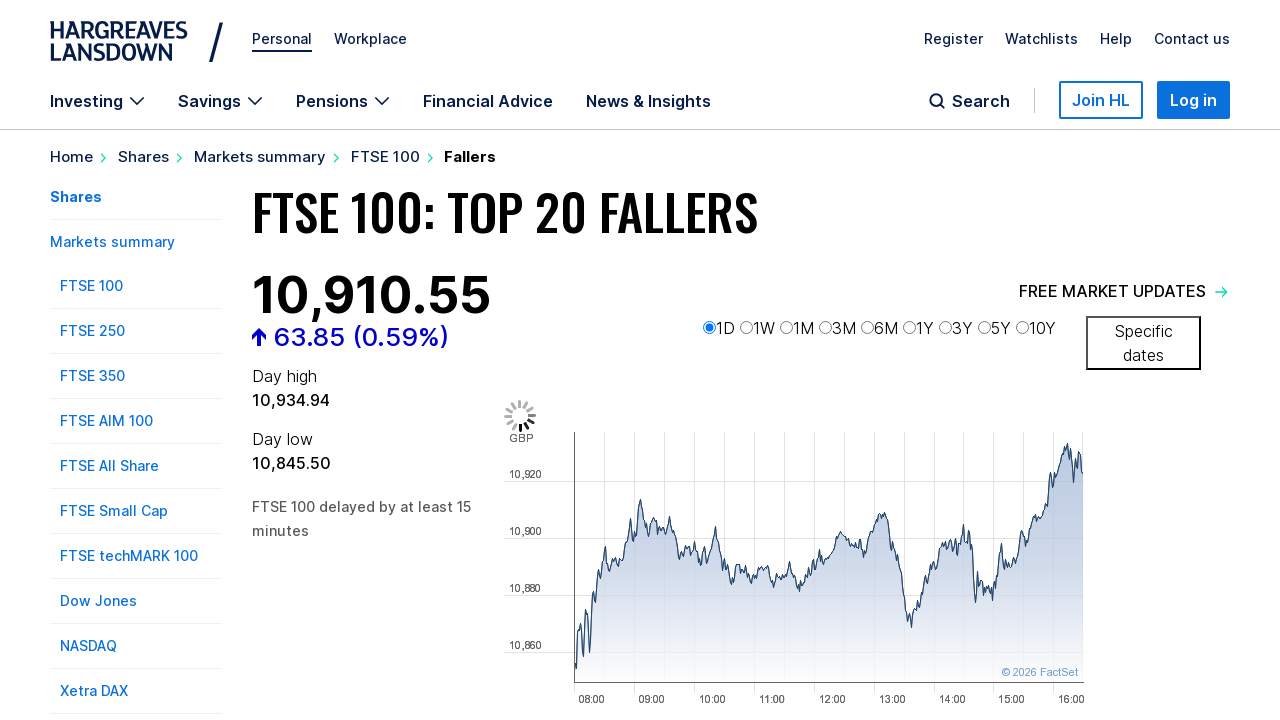

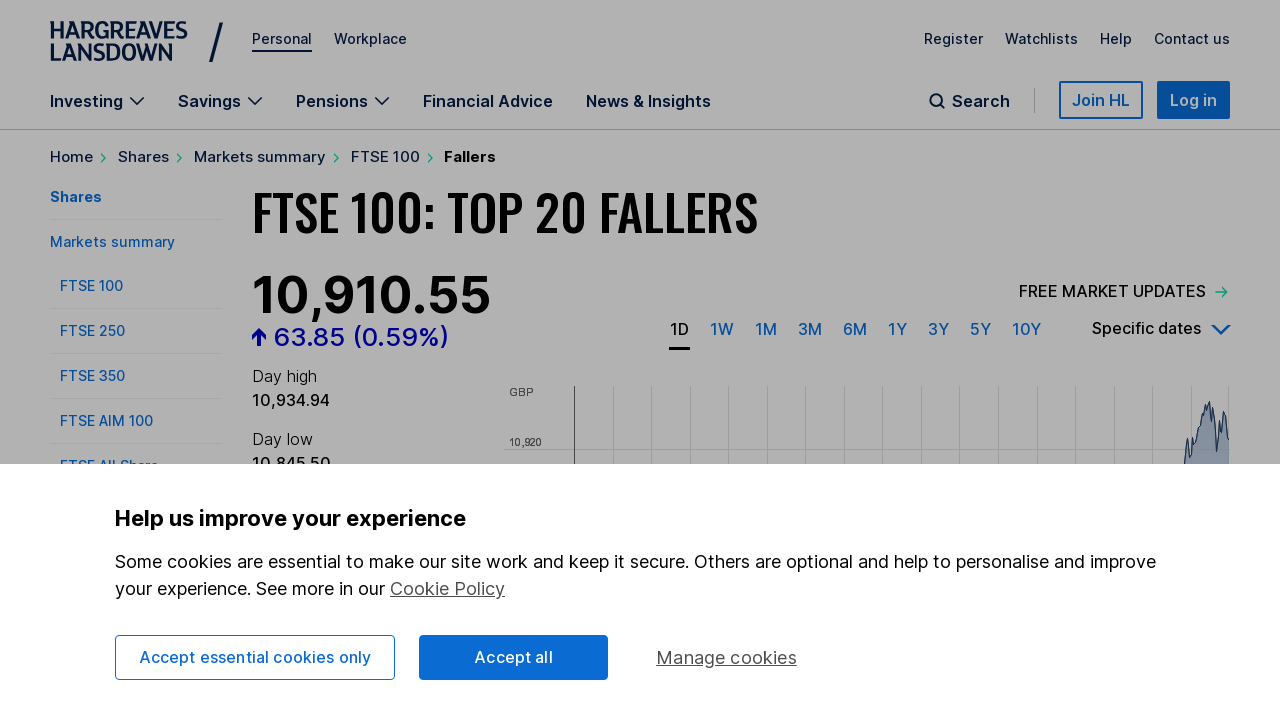